Opens a new window by clicking a button, switches to the new window to get its title, then closes it and returns to the original window

Starting URL: https://rahulshettyacademy.com/AutomationPractice/

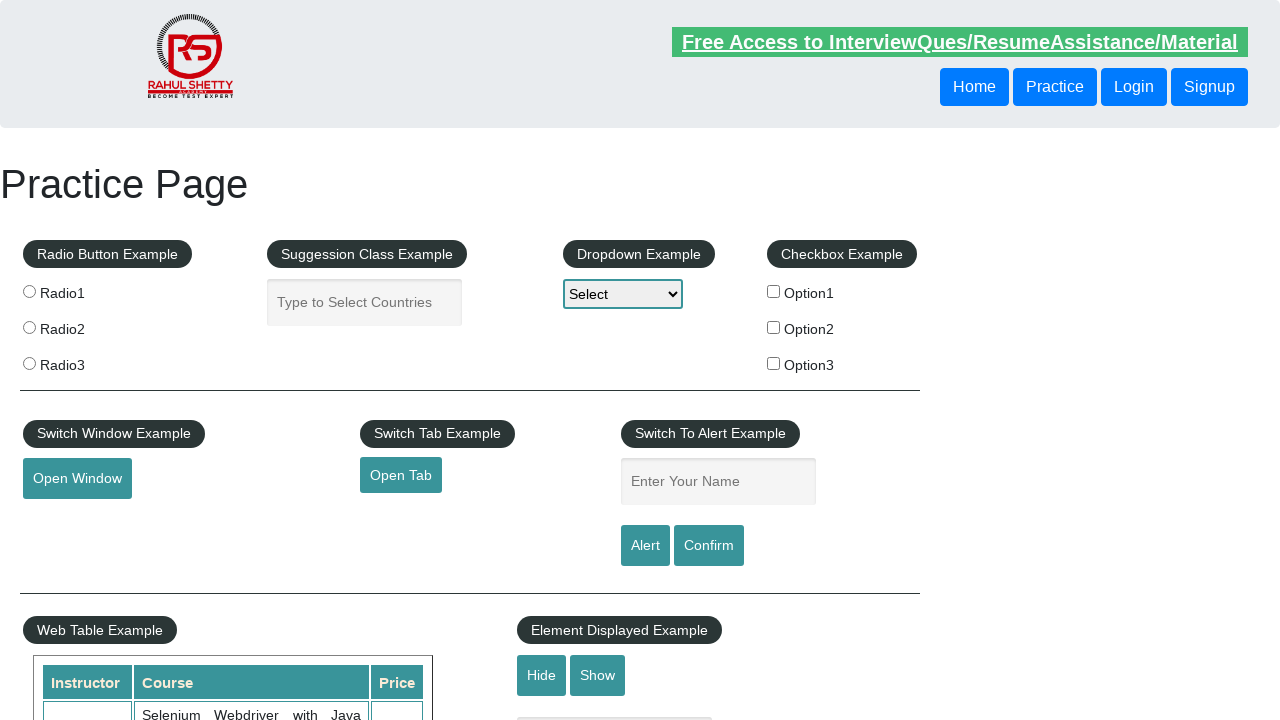

Clicked button to open new window at (77, 479) on #openwindow
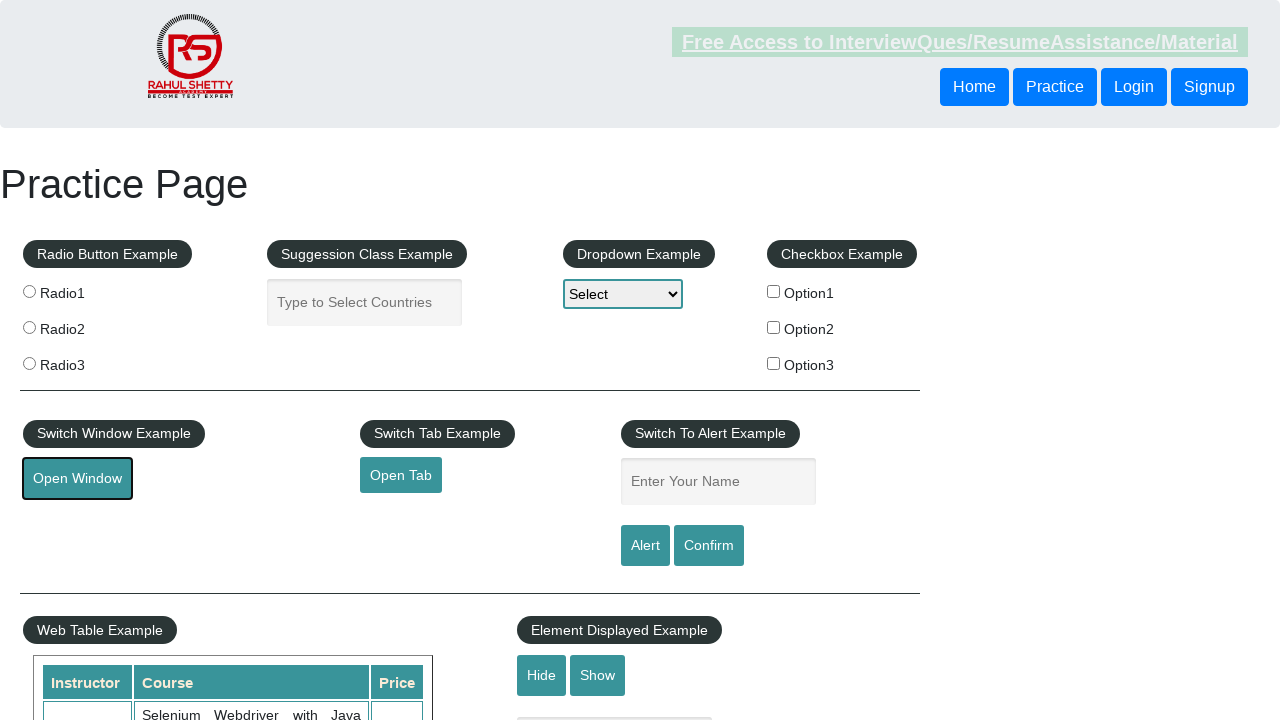

New window opened and captured
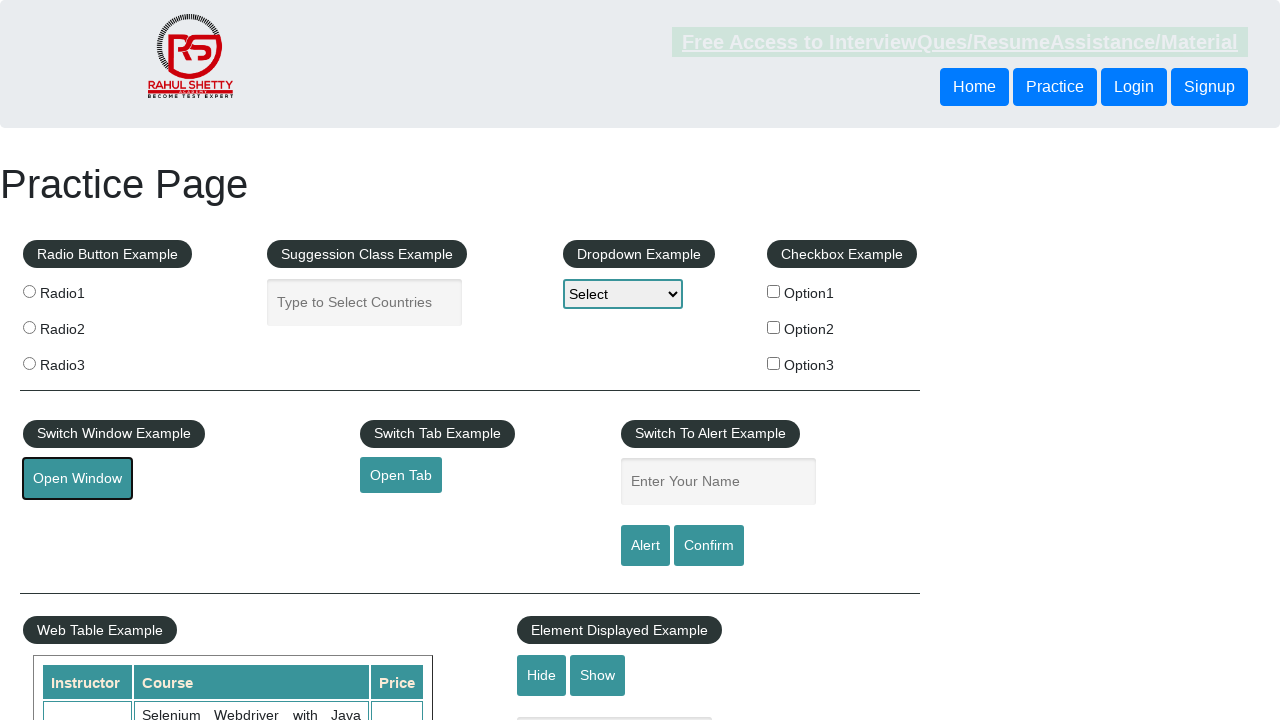

Retrieved new window title: QAClick Academy - A Testing Academy to Learn, Earn and Shine
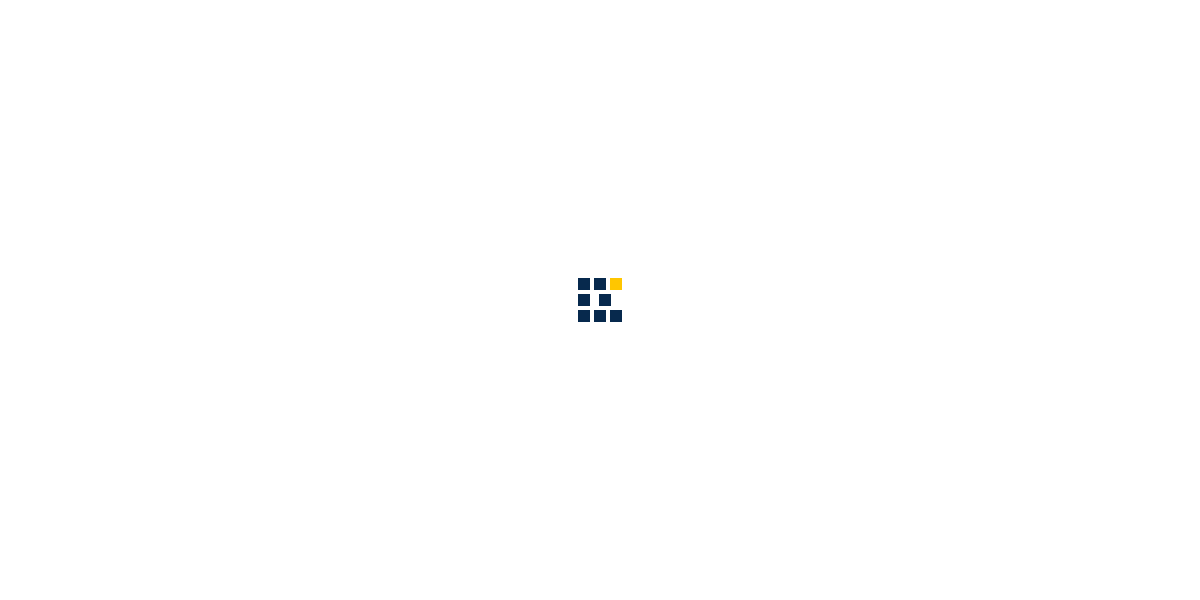

Closed new window and returned to original window
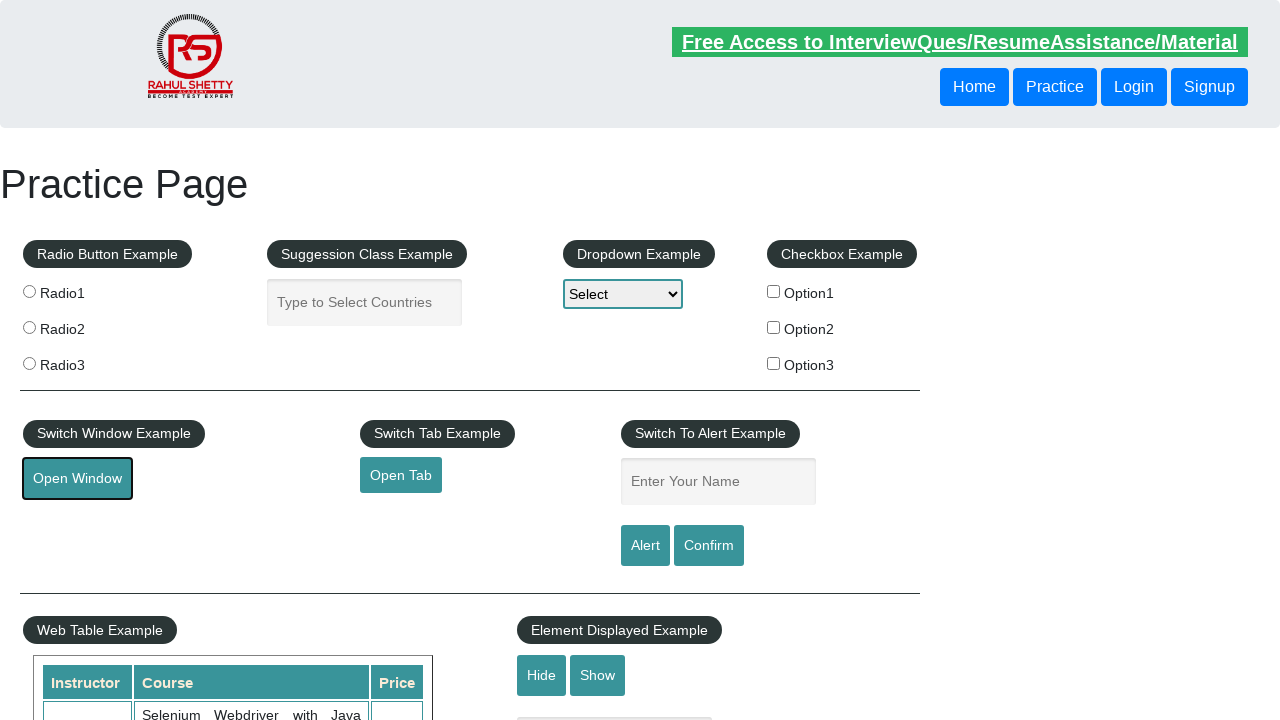

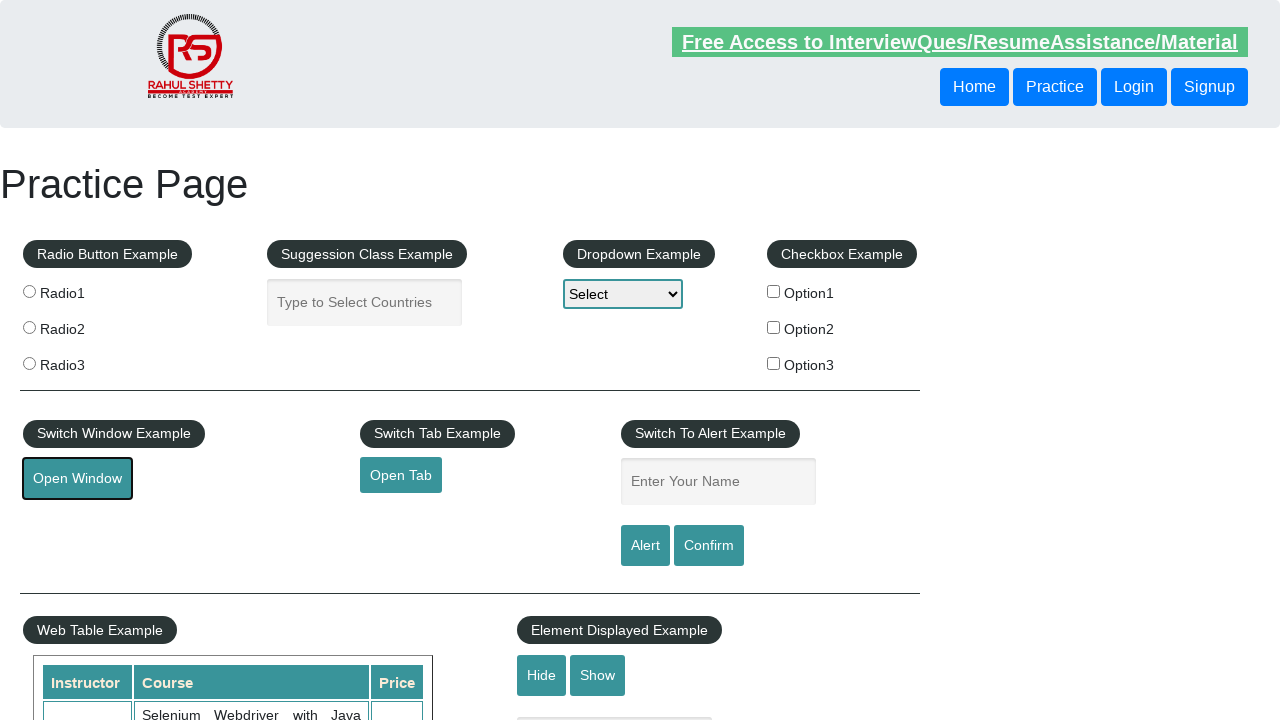